Tests nested frames functionality by navigating to nested frames page and switching between different frame levels.

Starting URL: https://the-internet.herokuapp.com/

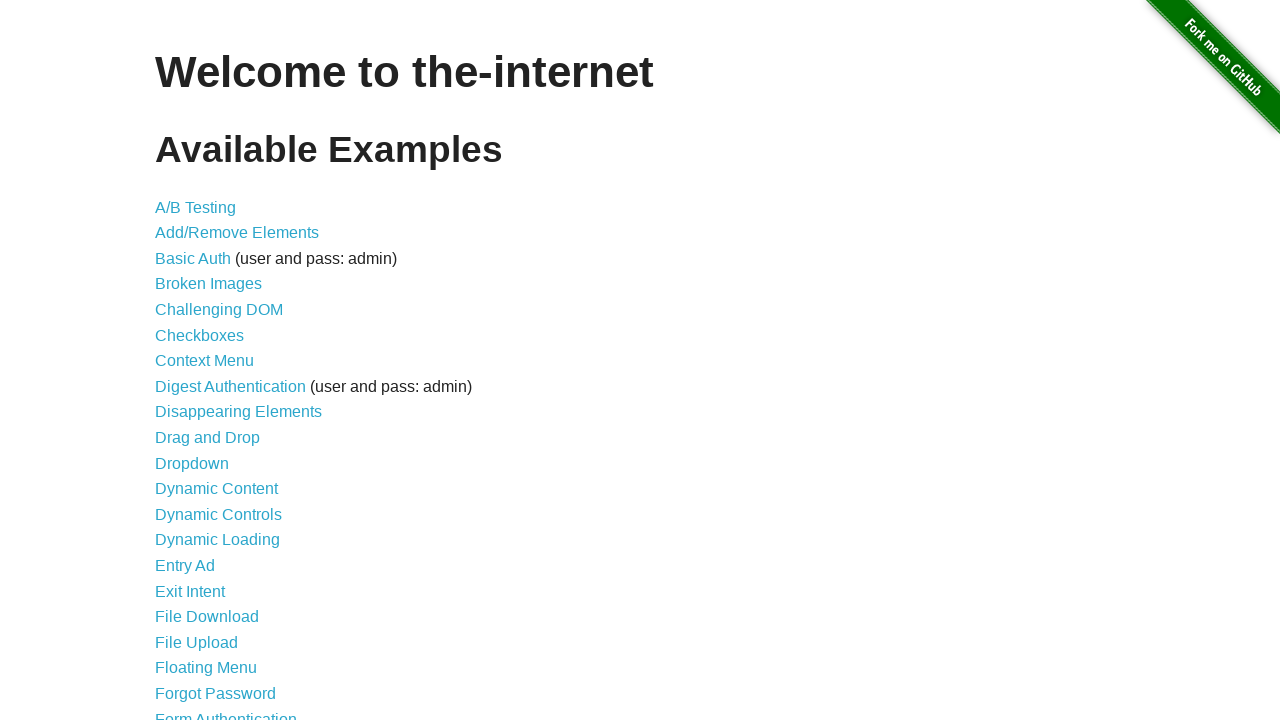

Waited for nested frames link to appear
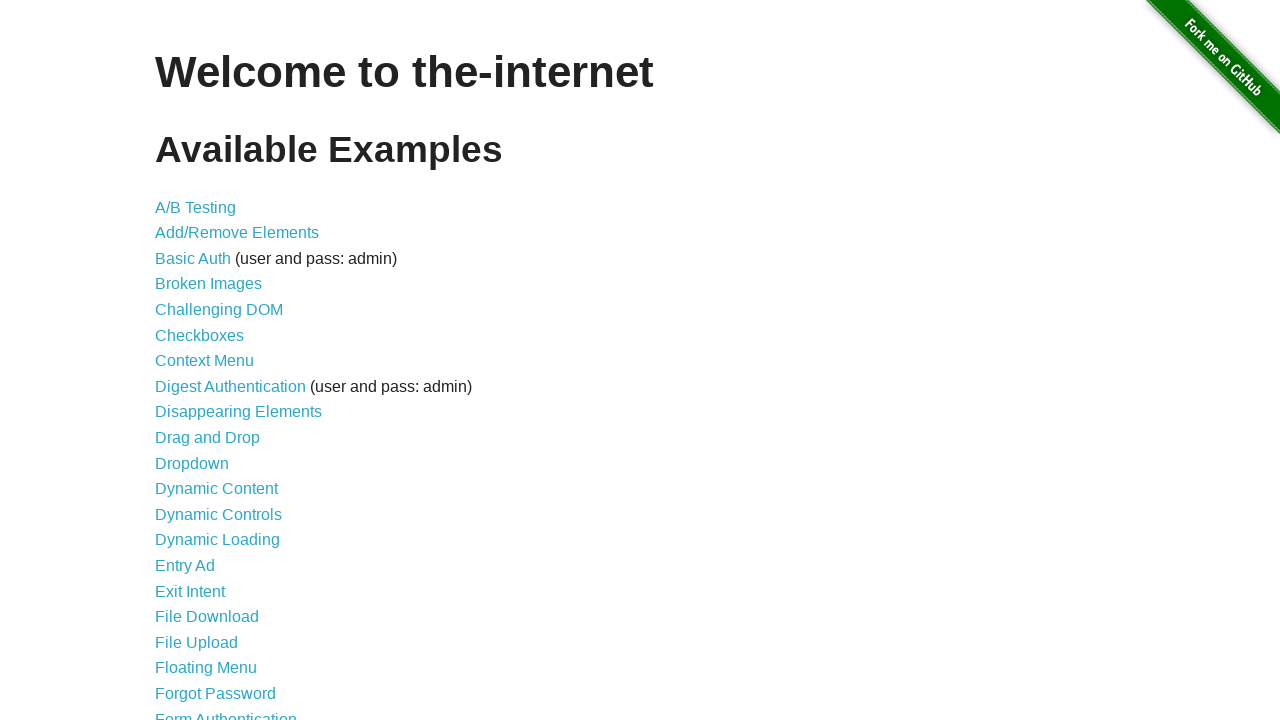

Clicked nested frames link at (210, 395) on a[href='/nested_frames']
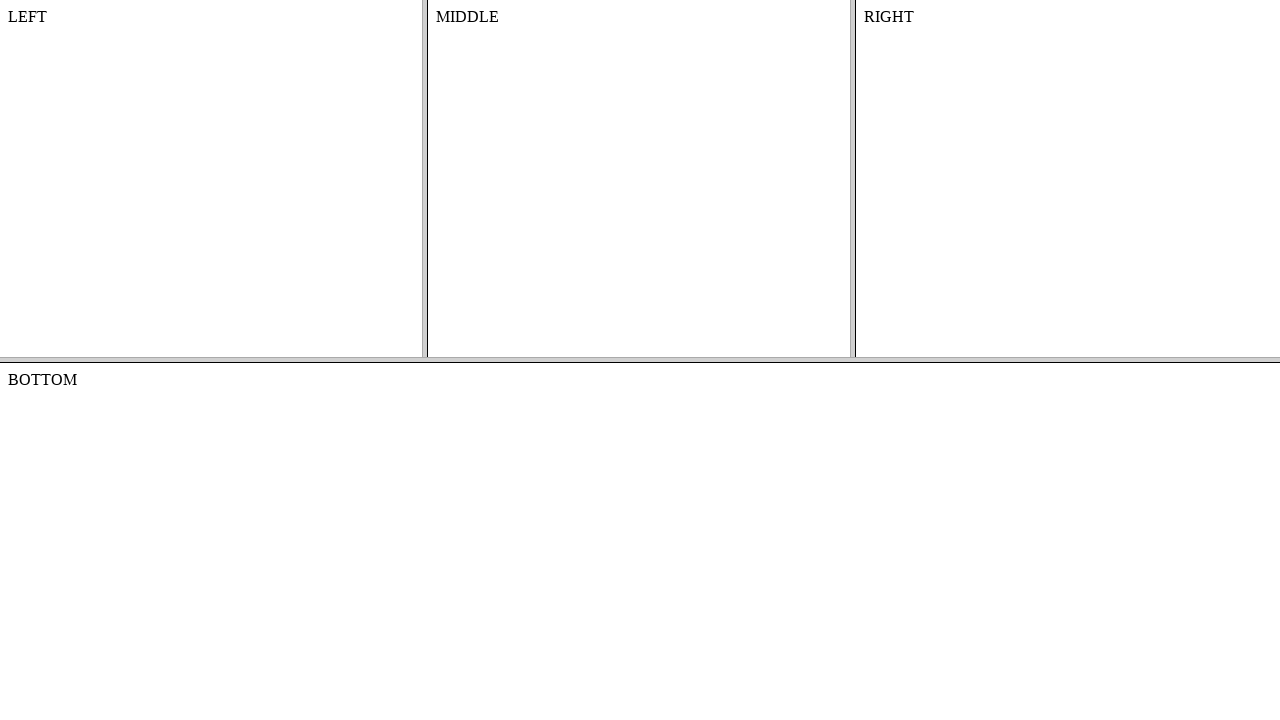

Located top frame
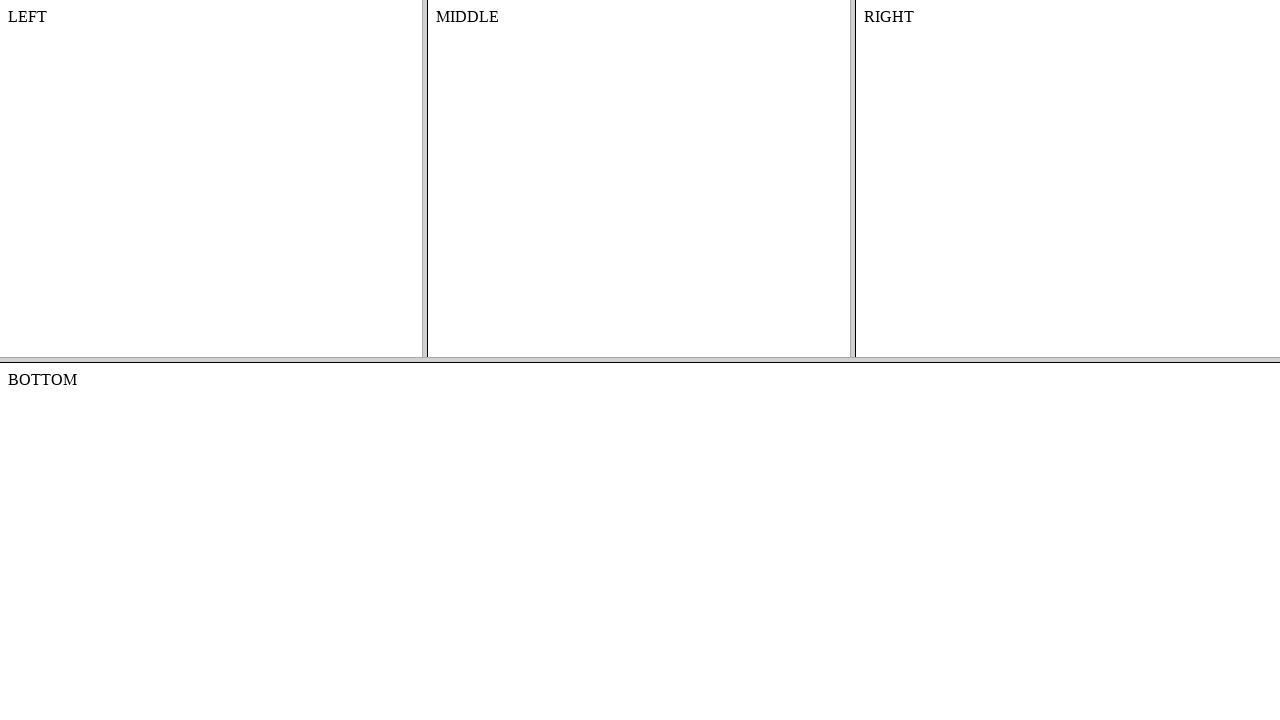

Located middle frame within top frame
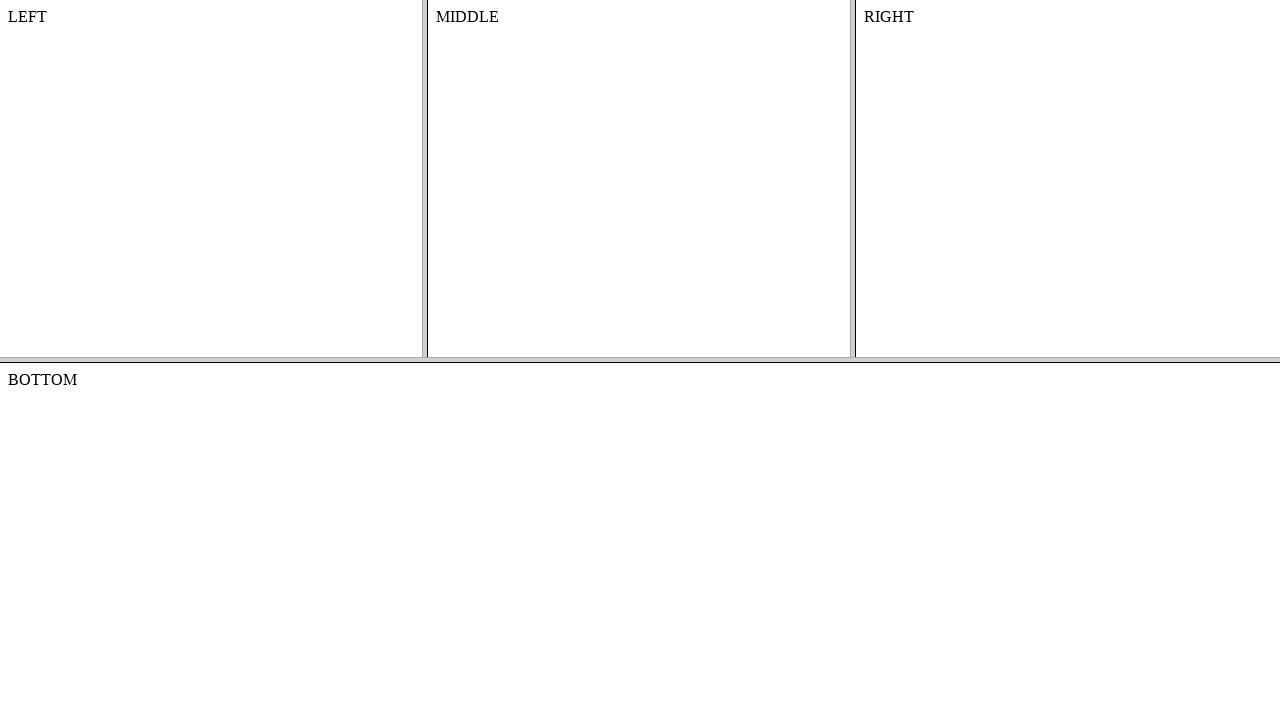

Middle frame content element loaded
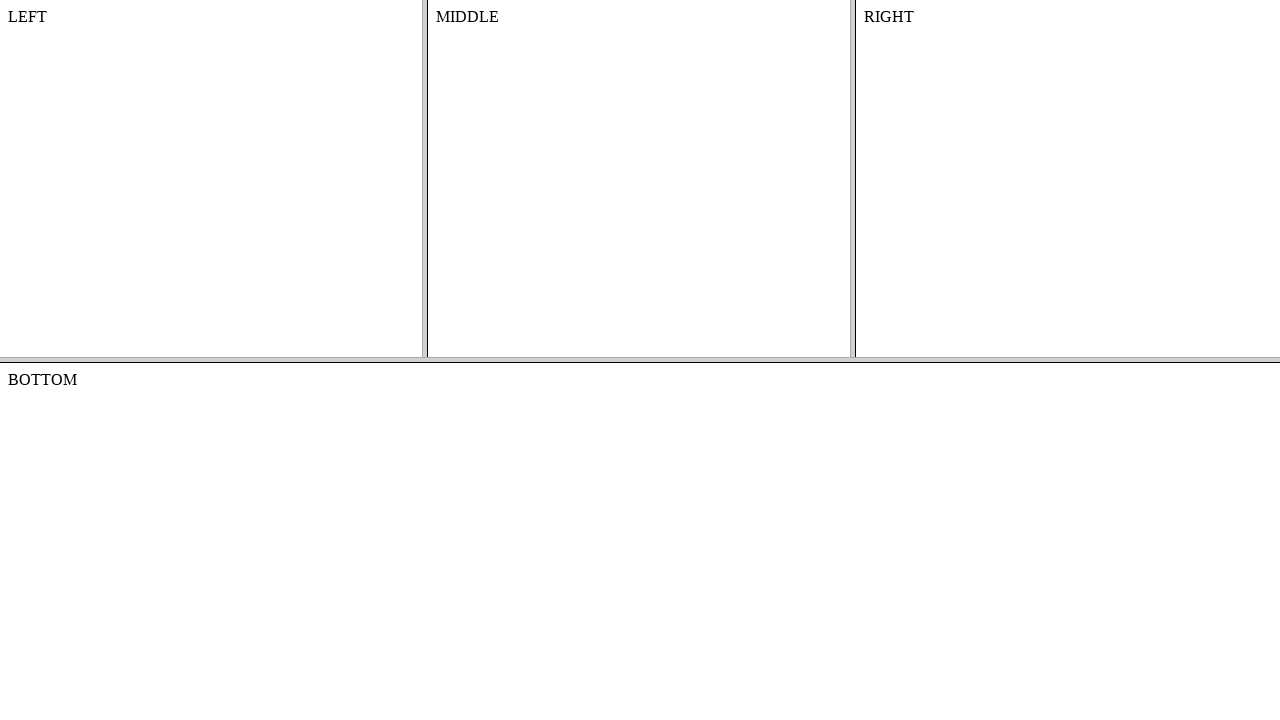

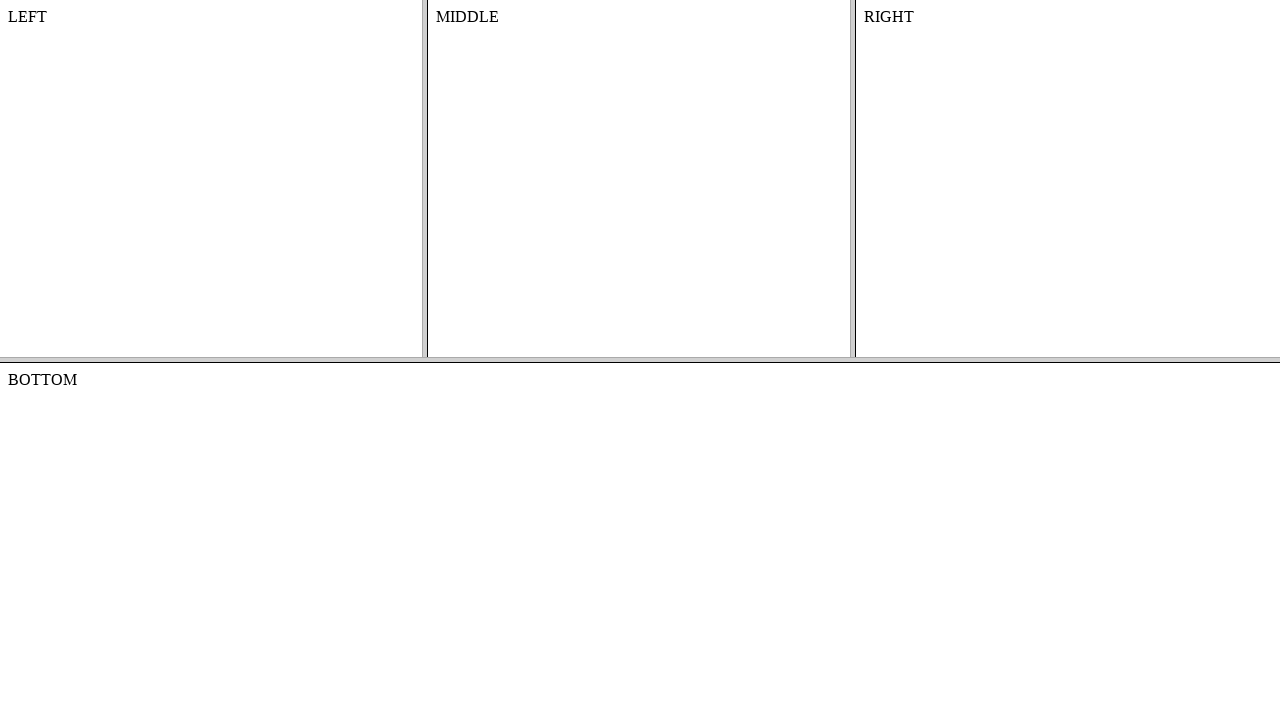